Tests checkbox and radio button controls on a practice page by verifying initial states, clicking elements, and asserting their selected states change appropriately.

Starting URL: https://www.hyrtutorials.com/p/basic-controls.html

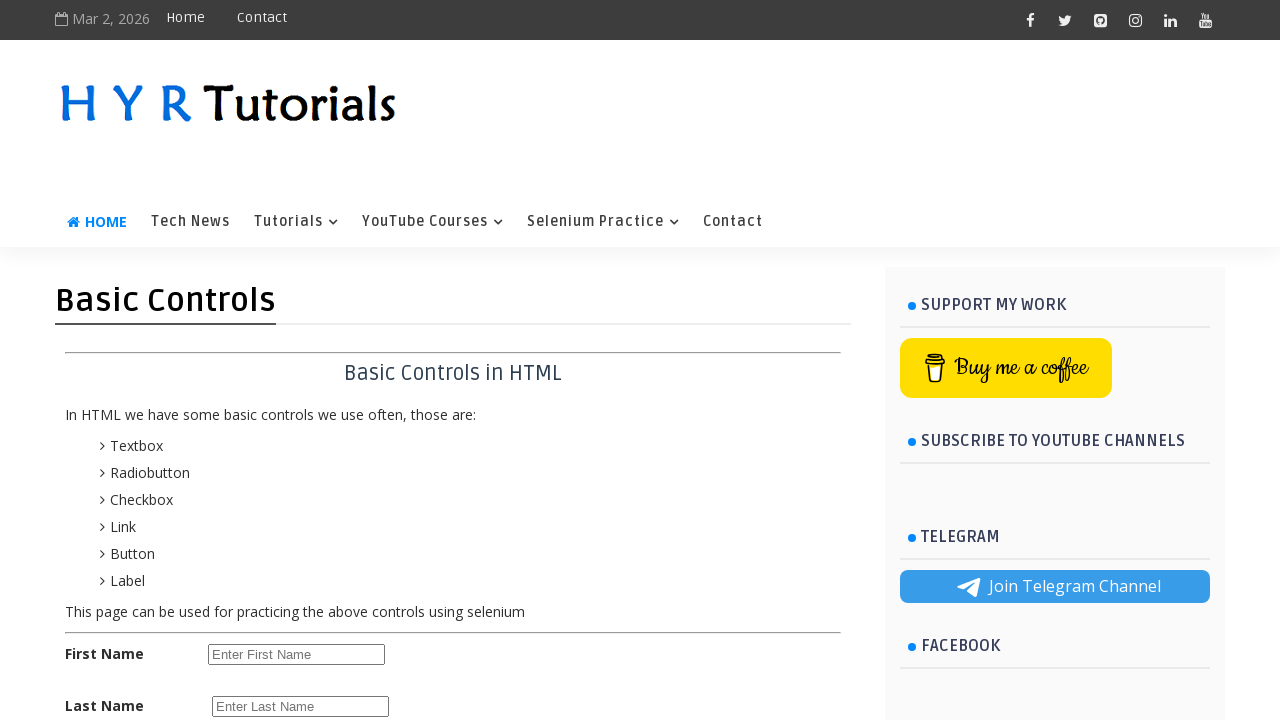

Waited for checkbox elements to load
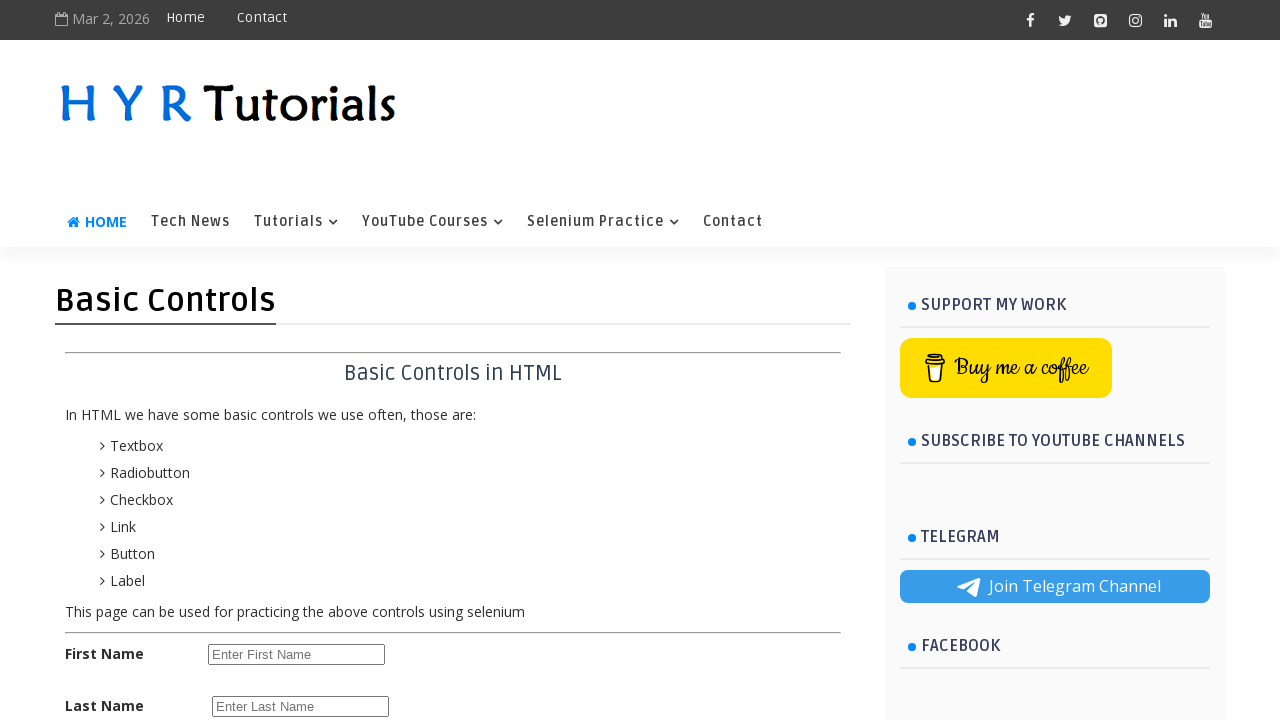

Verified 6 checkboxes are present on the page
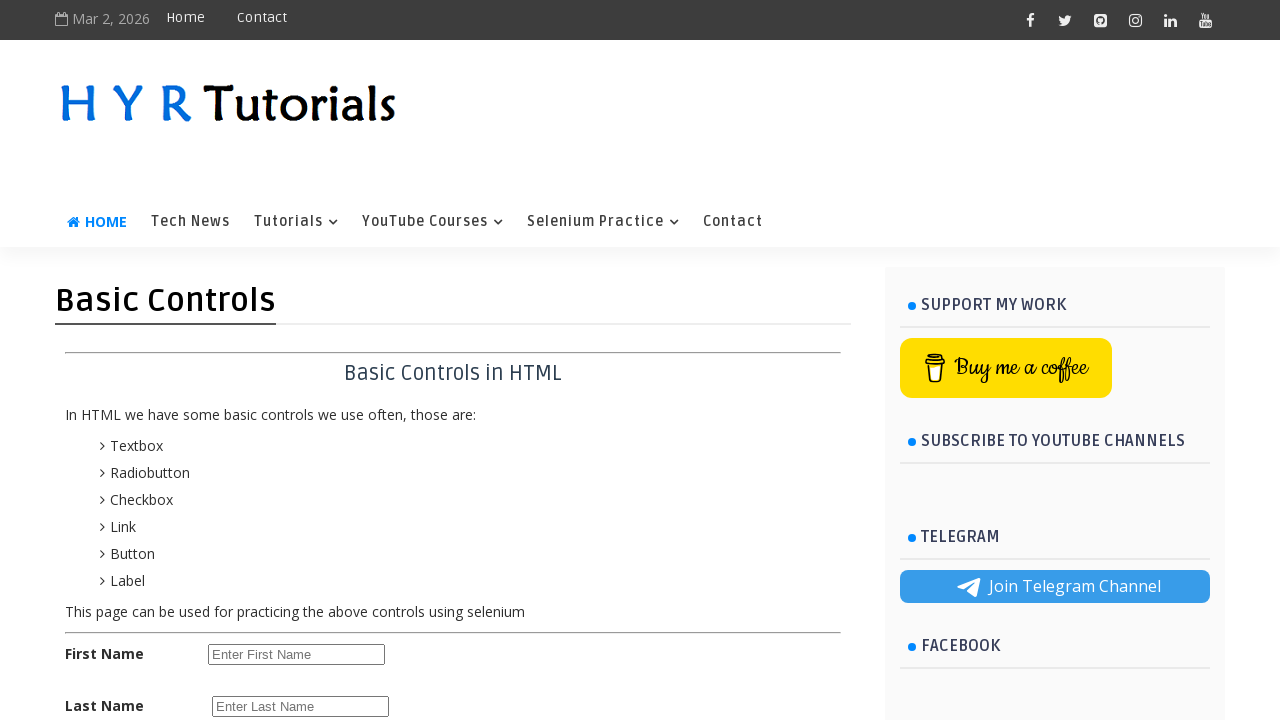

Scrolled to Chinese checkbox element
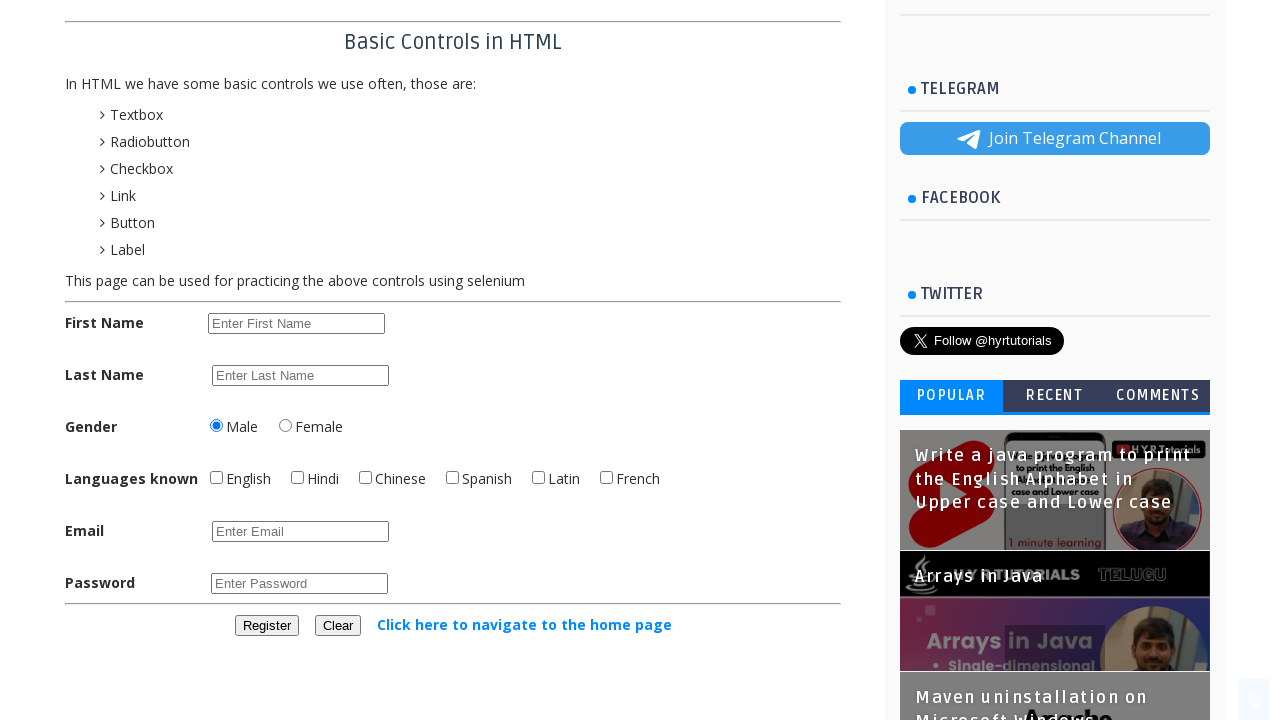

Verified Chinese checkbox is initially not selected
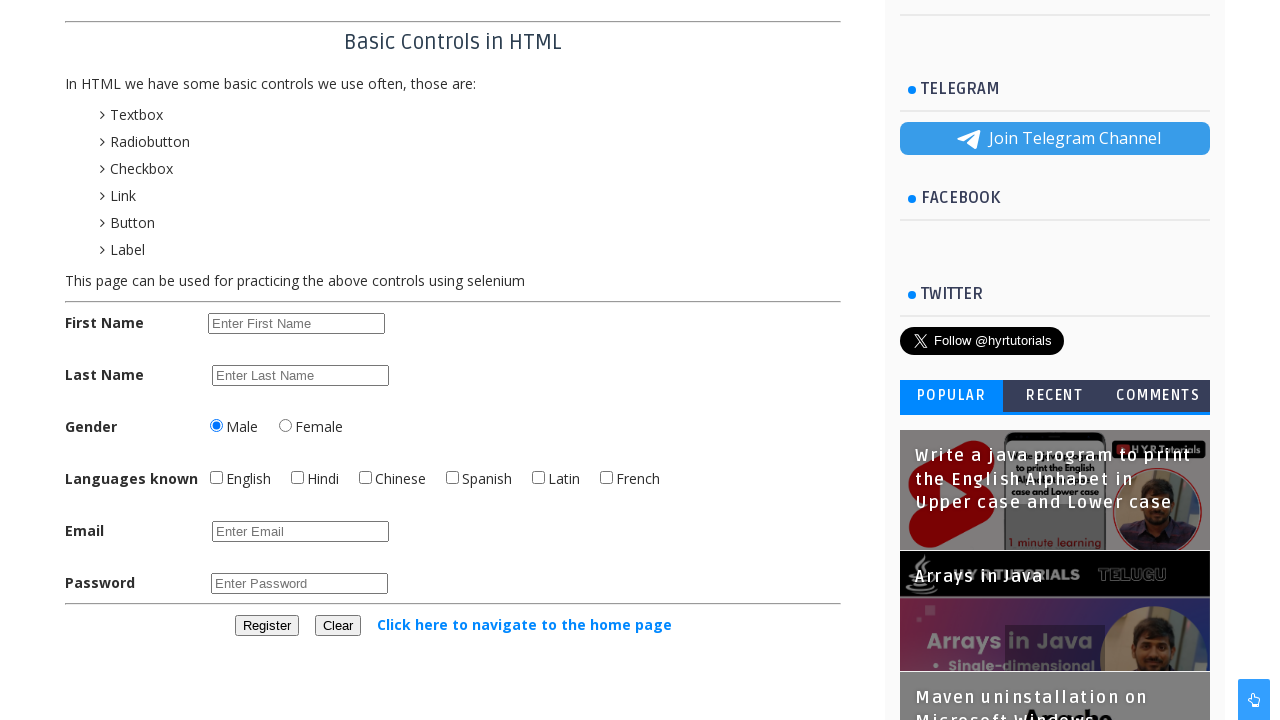

Clicked the Chinese checkbox at (366, 478) on #chinesechbx
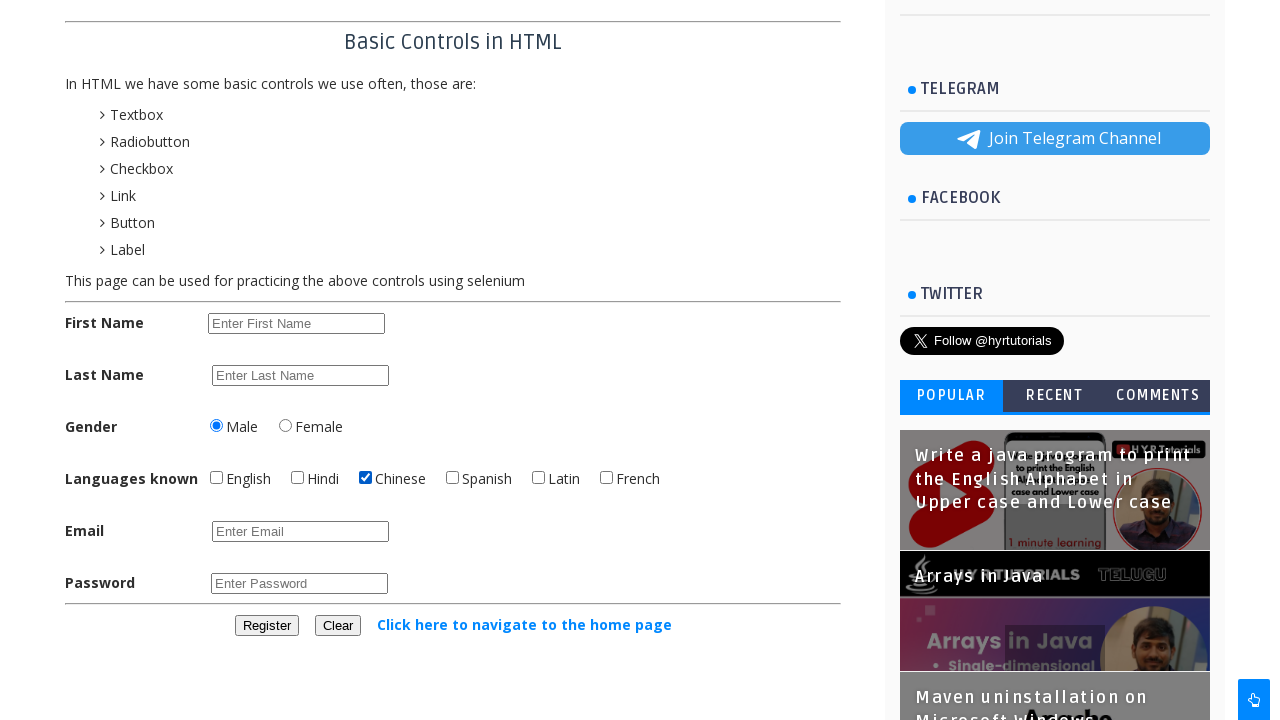

Verified Chinese checkbox is now selected
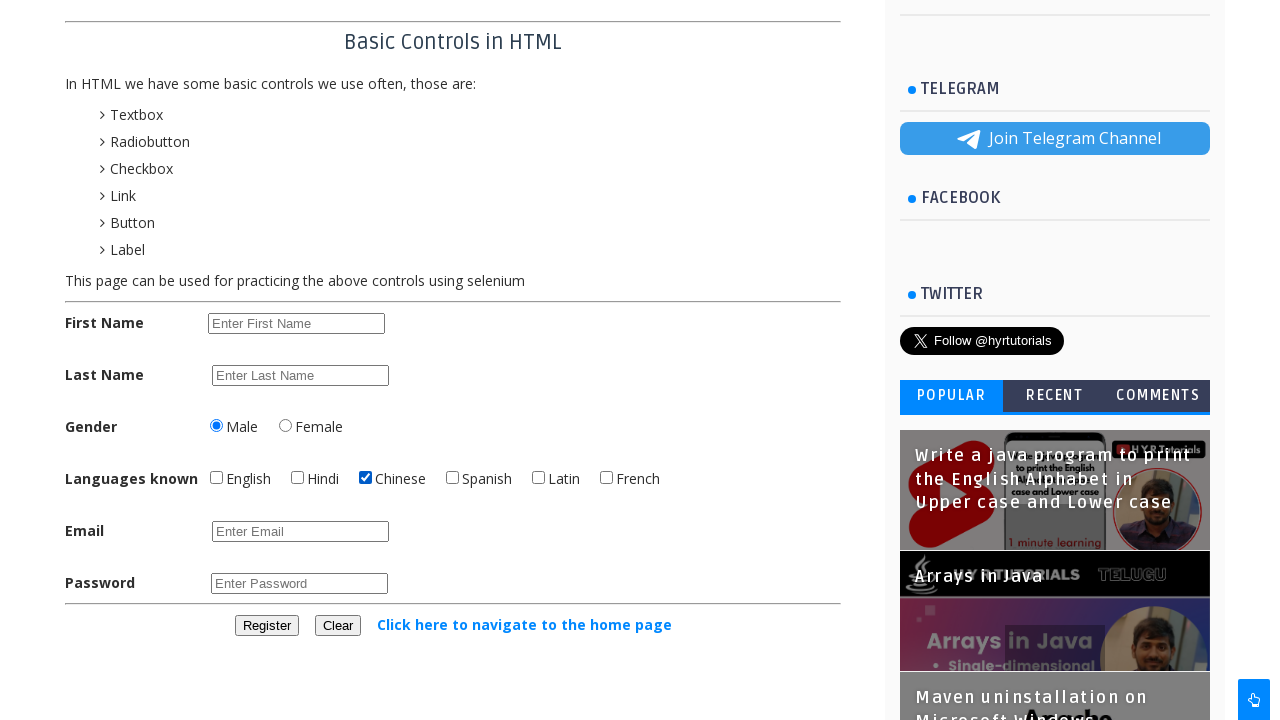

Located male and female radio button elements
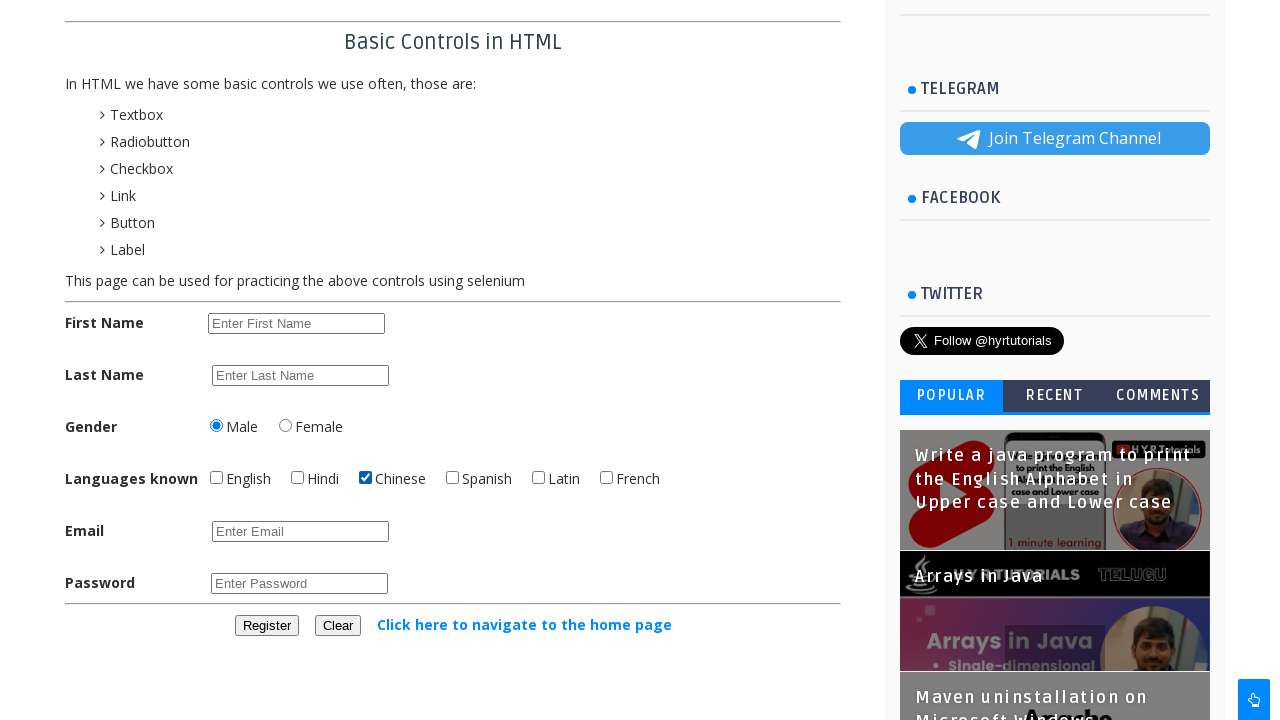

Scrolled to male radio button element
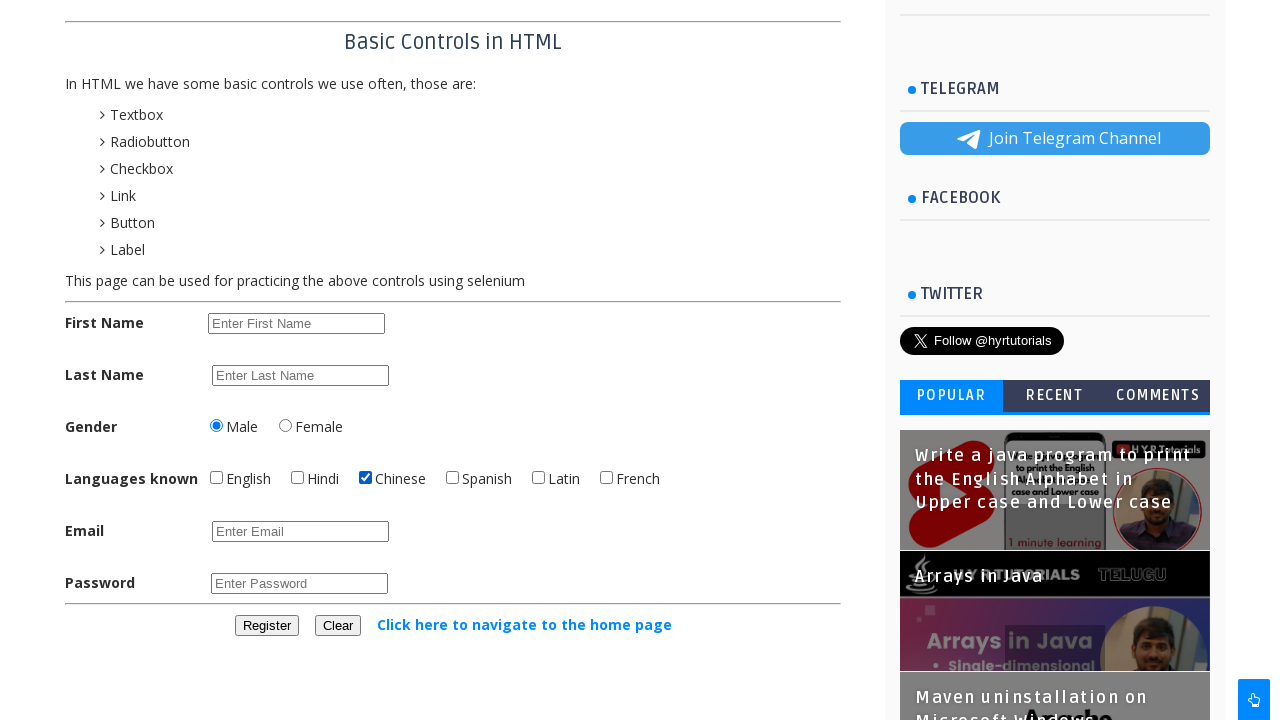

Verified male radio button is initially selected and female is not selected
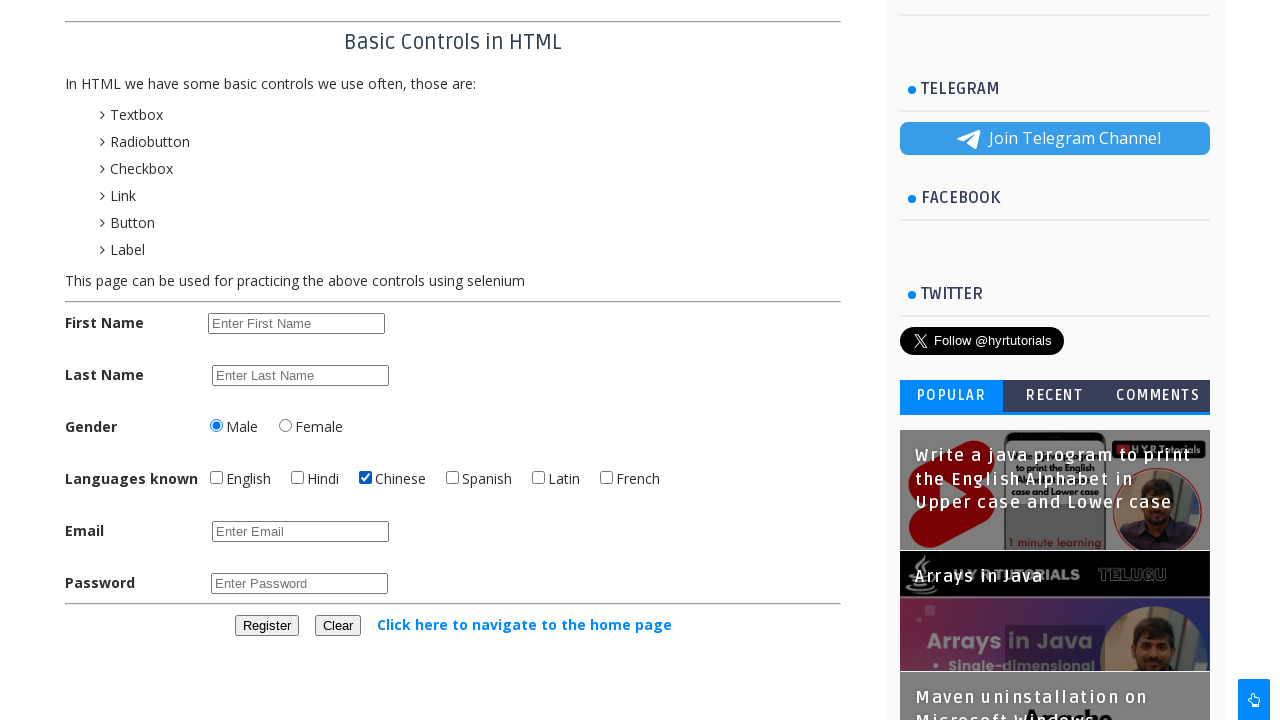

Clicked the female radio button at (286, 426) on #femalerb
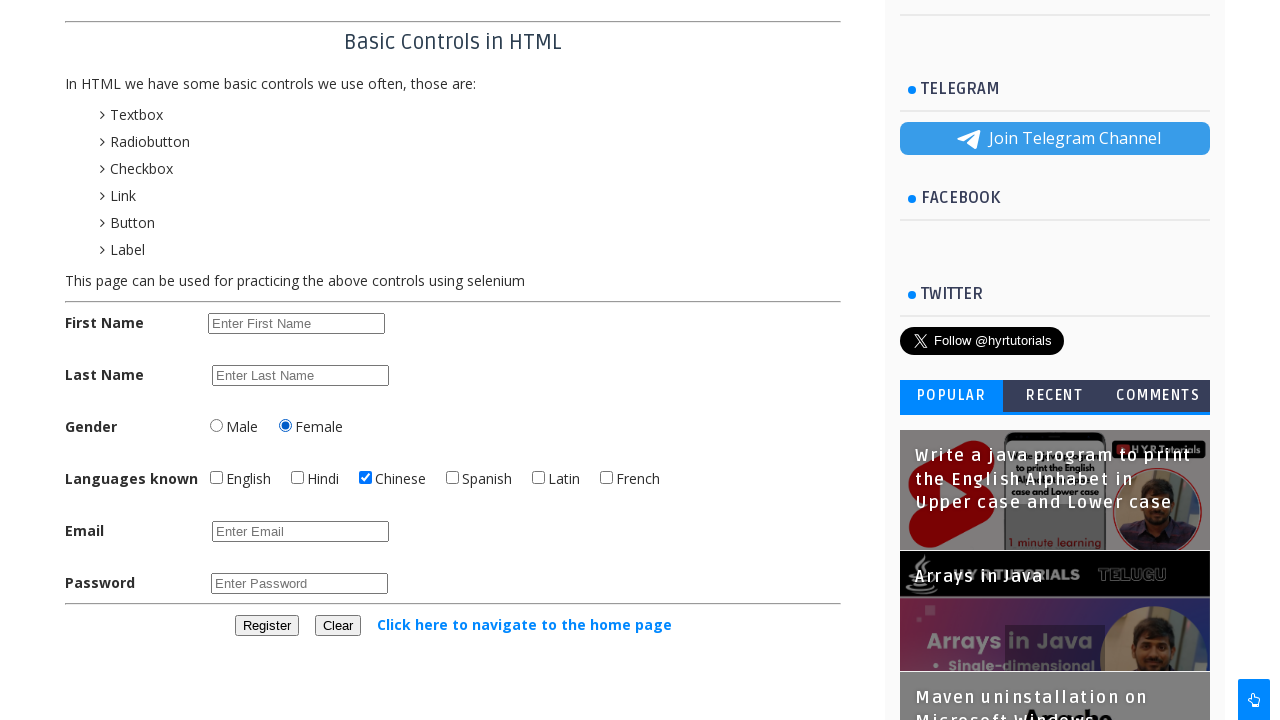

Verified female radio button is now selected
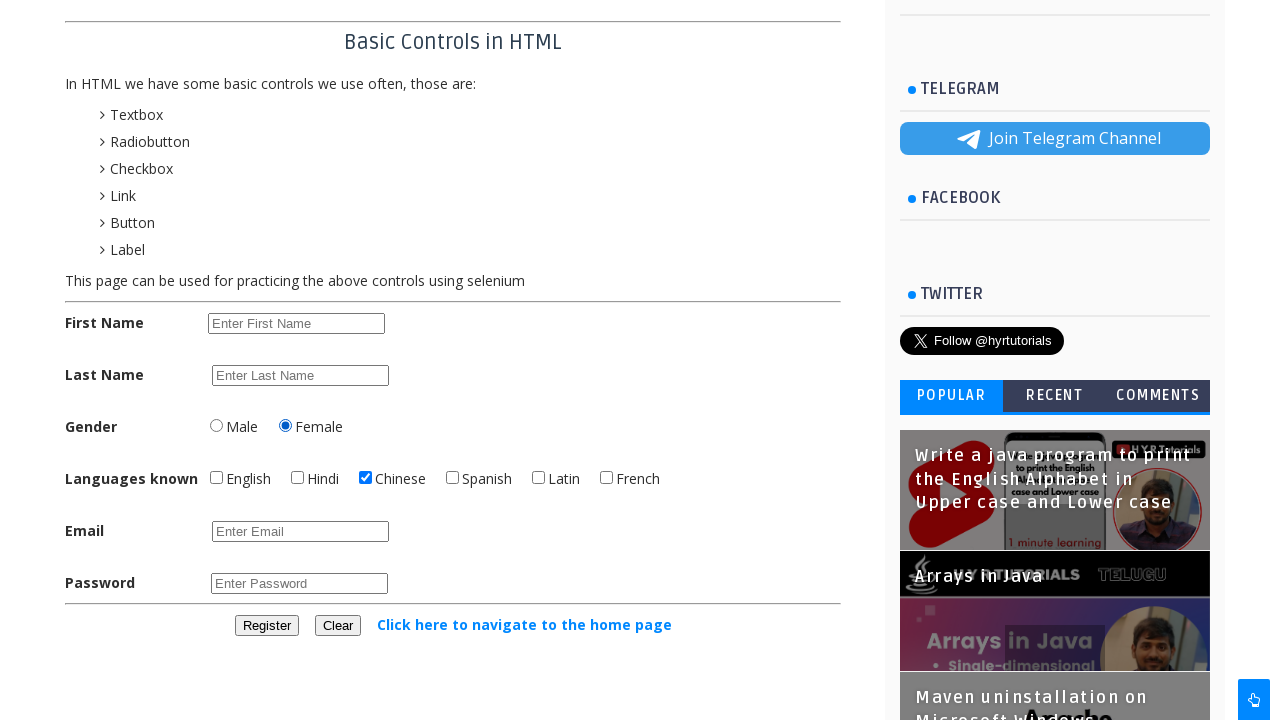

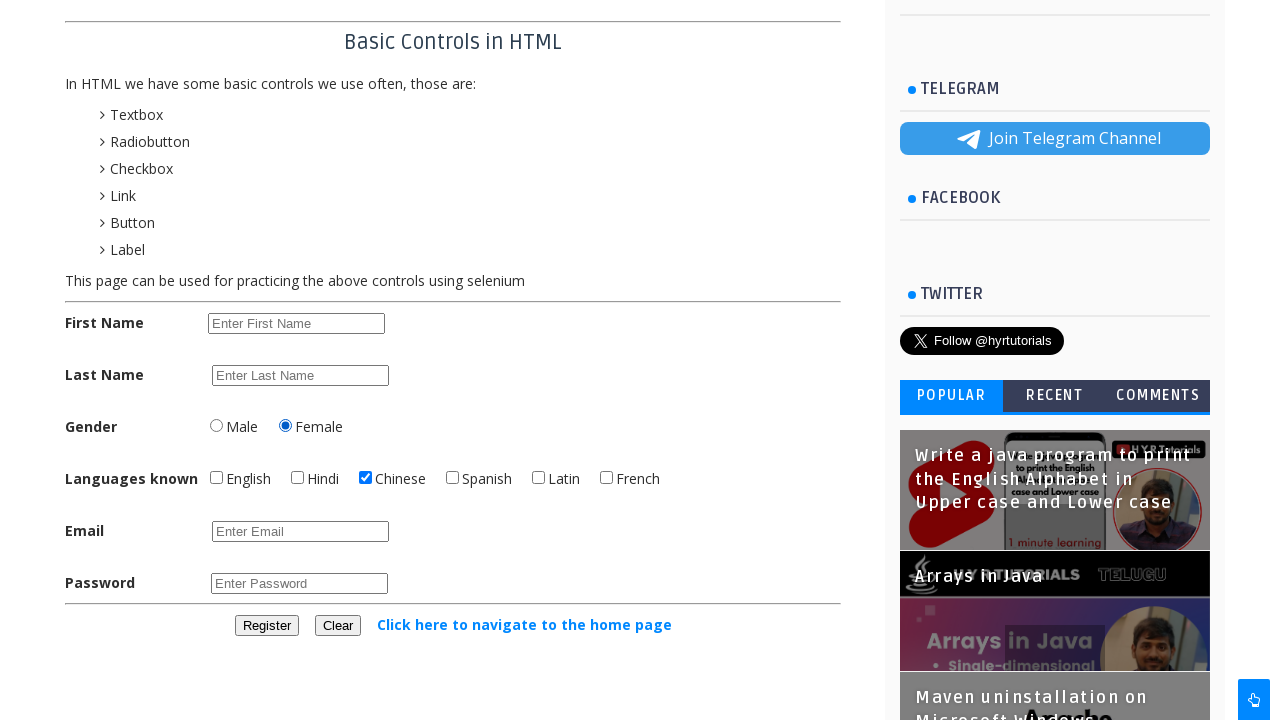